Tests the clear method functionality on a form input field by typing text into the First Name field and then clearing it

Starting URL: https://www.tutorialspoint.com/selenium/practice/selenium_automation_practice.php

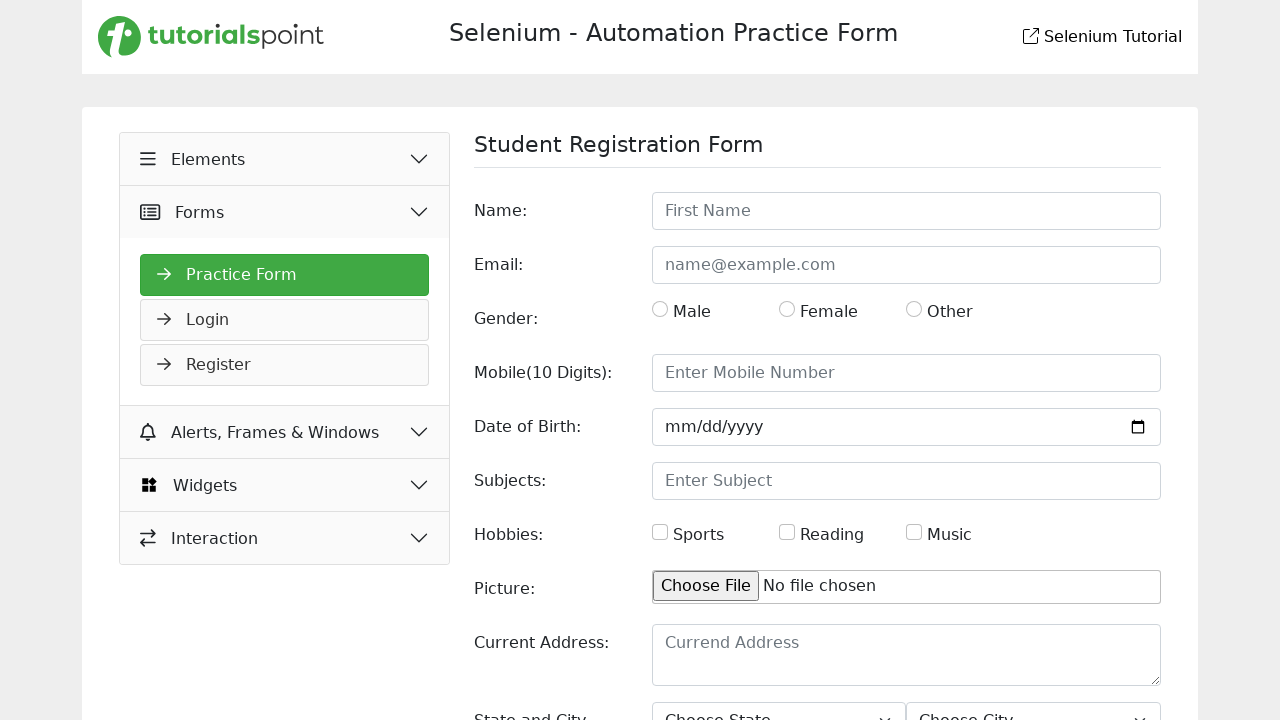

Typed 'Ebrahim' into the First Name field on input[placeholder='First Name']
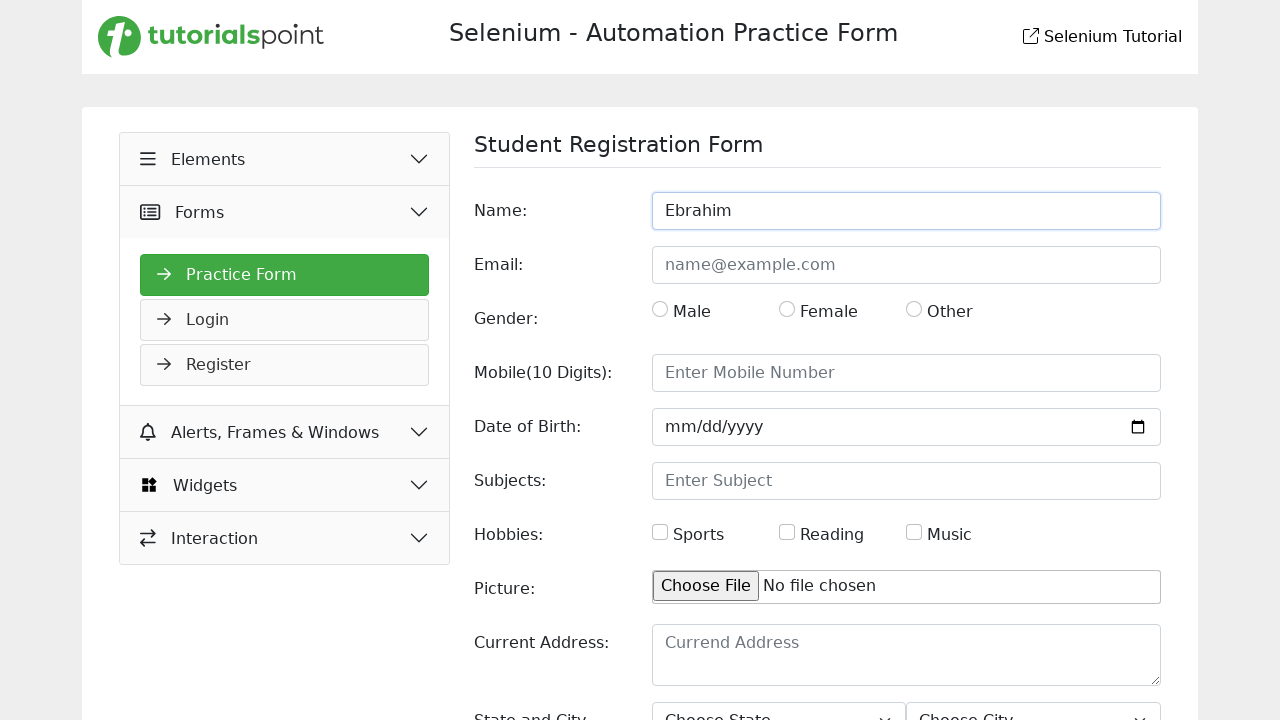

Cleared the First Name field on input[placeholder='First Name']
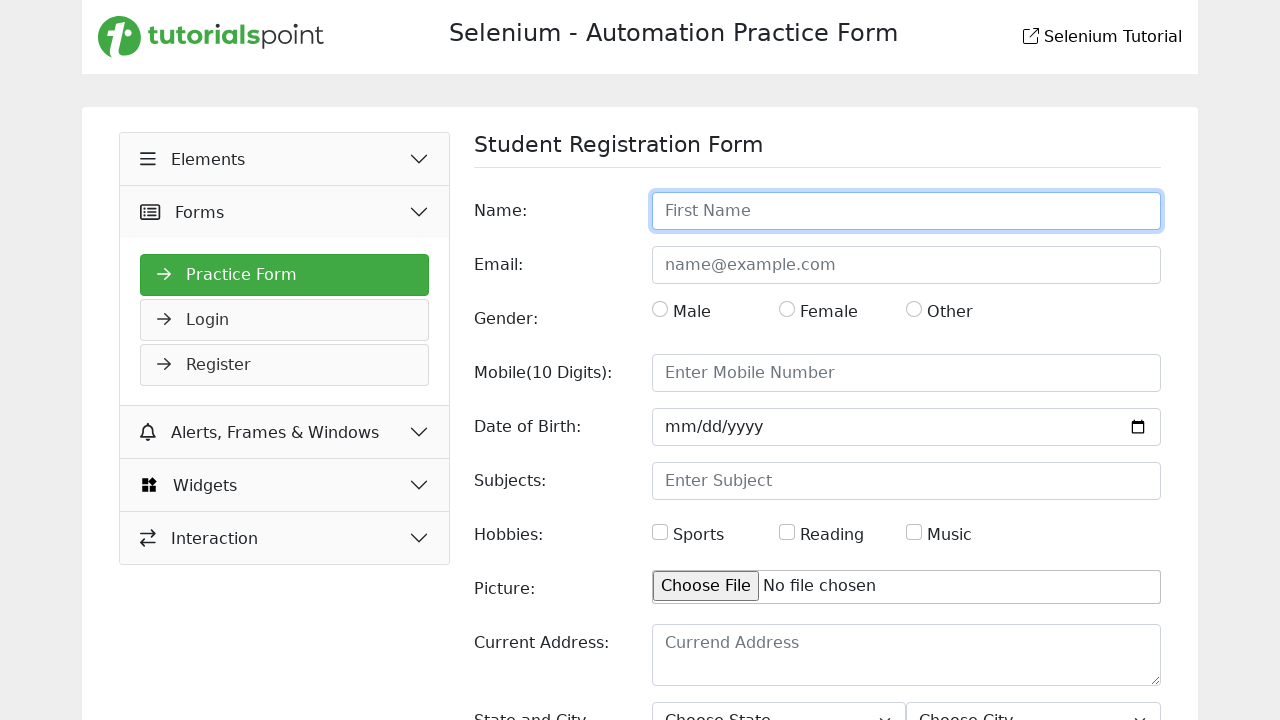

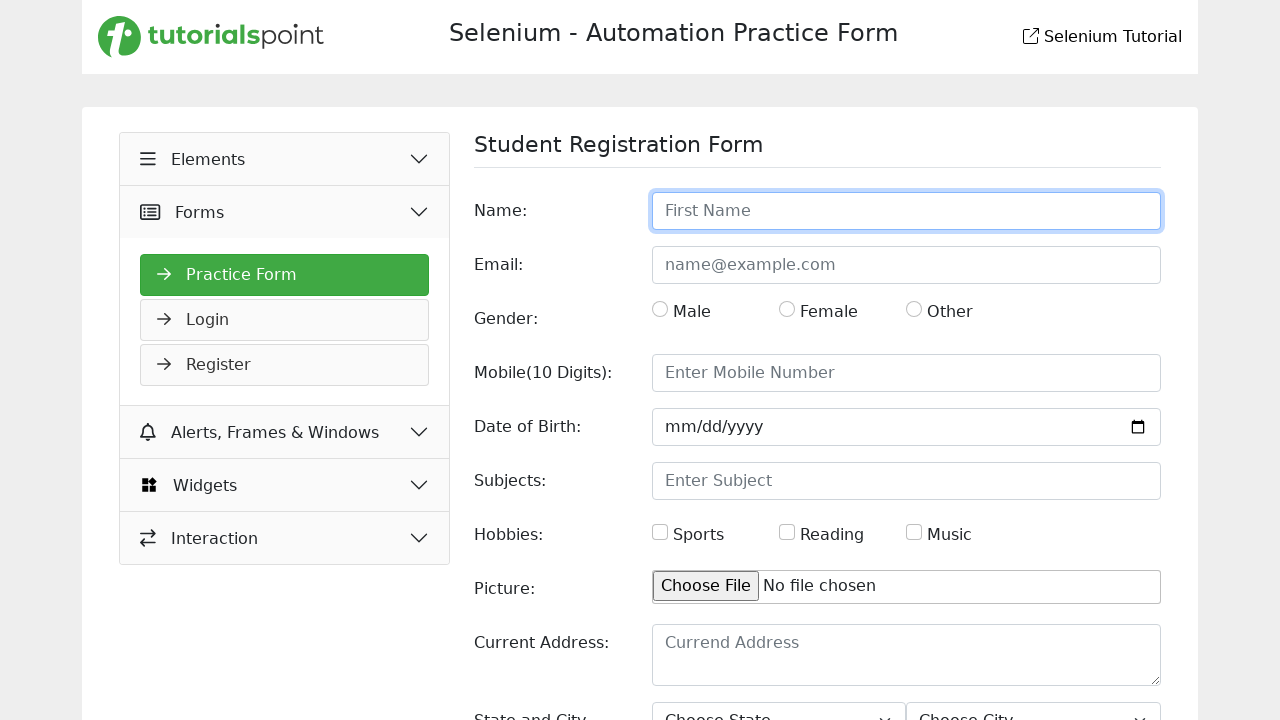